Tests addition operation on the scientific calculator by clicking multiple number and operator buttons to perform an addition calculation

Starting URL: https://www.calculator.net/

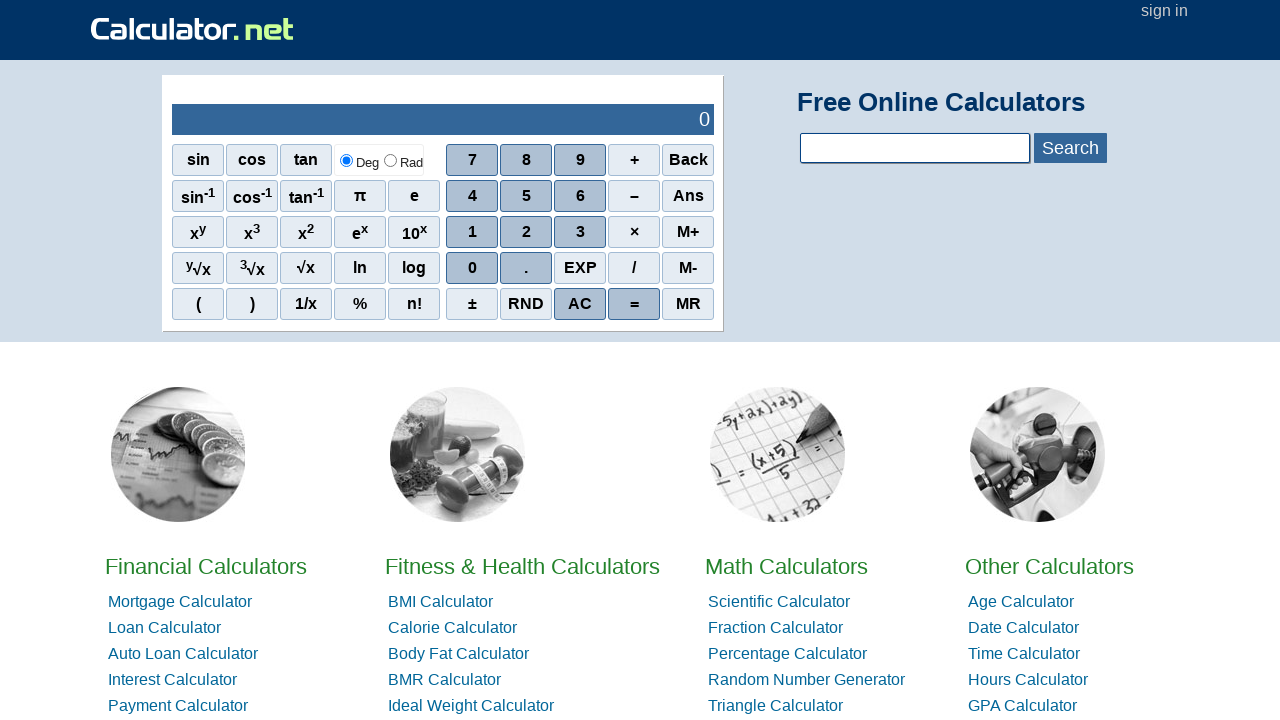

Clicked number button 4 at (634, 196) on xpath=//*[@id='sciout']/tbody/tr[2]/td[2]/div/div[2]/span[4]
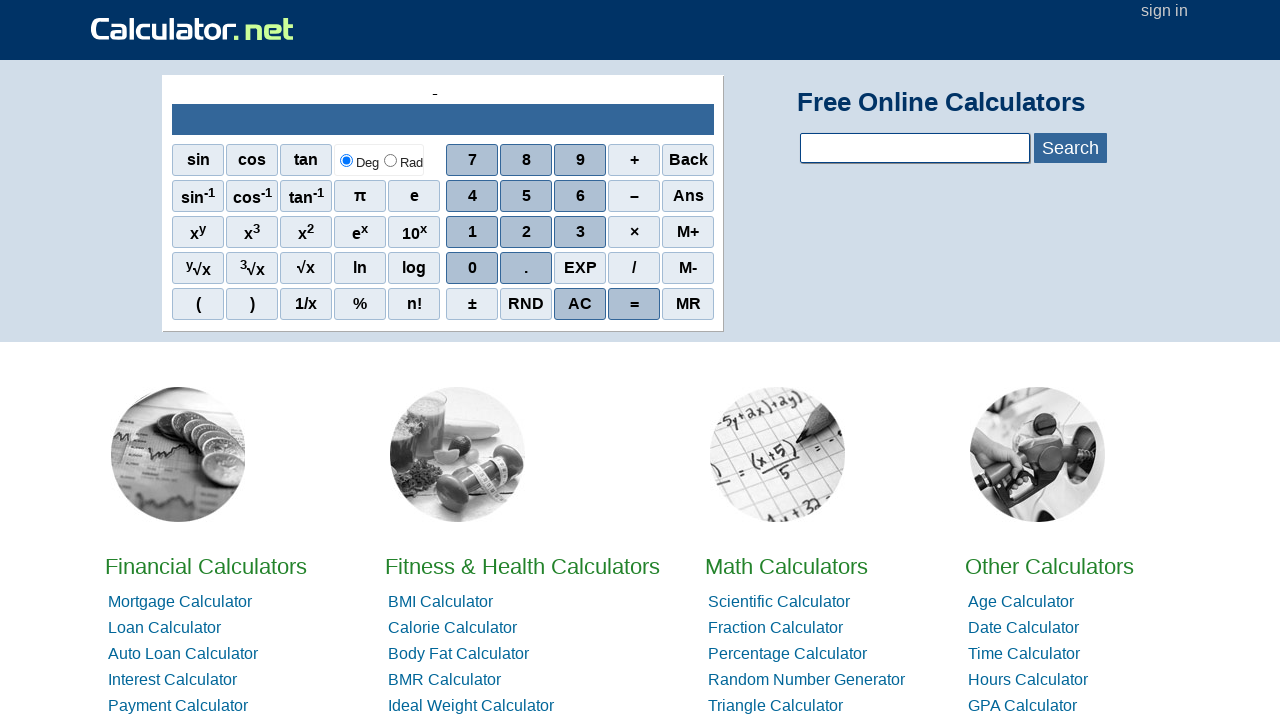

Clicked number button 2 at (526, 232) on xpath=//*[@id='sciout']/tbody/tr[2]/td[2]/div/div[3]/span[2]
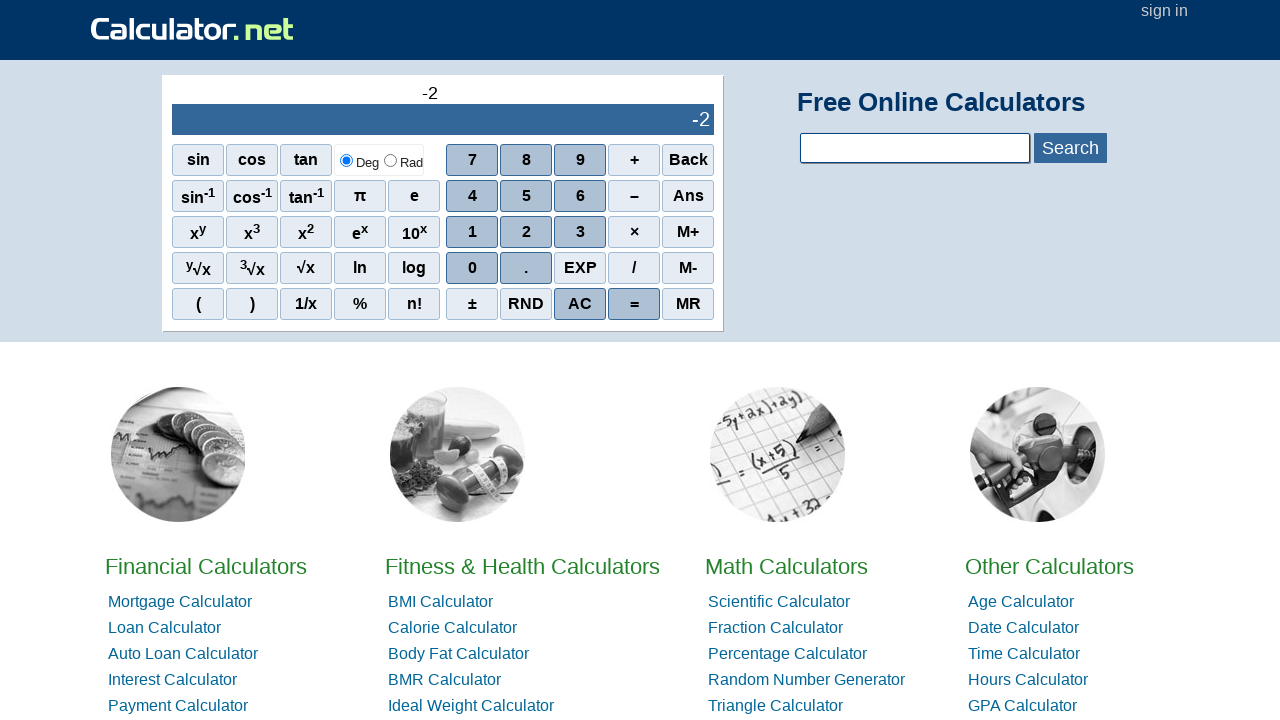

Clicked number button 3 at (580, 232) on xpath=//*[@id='sciout']/tbody/tr[2]/td[2]/div/div[3]/span[3]
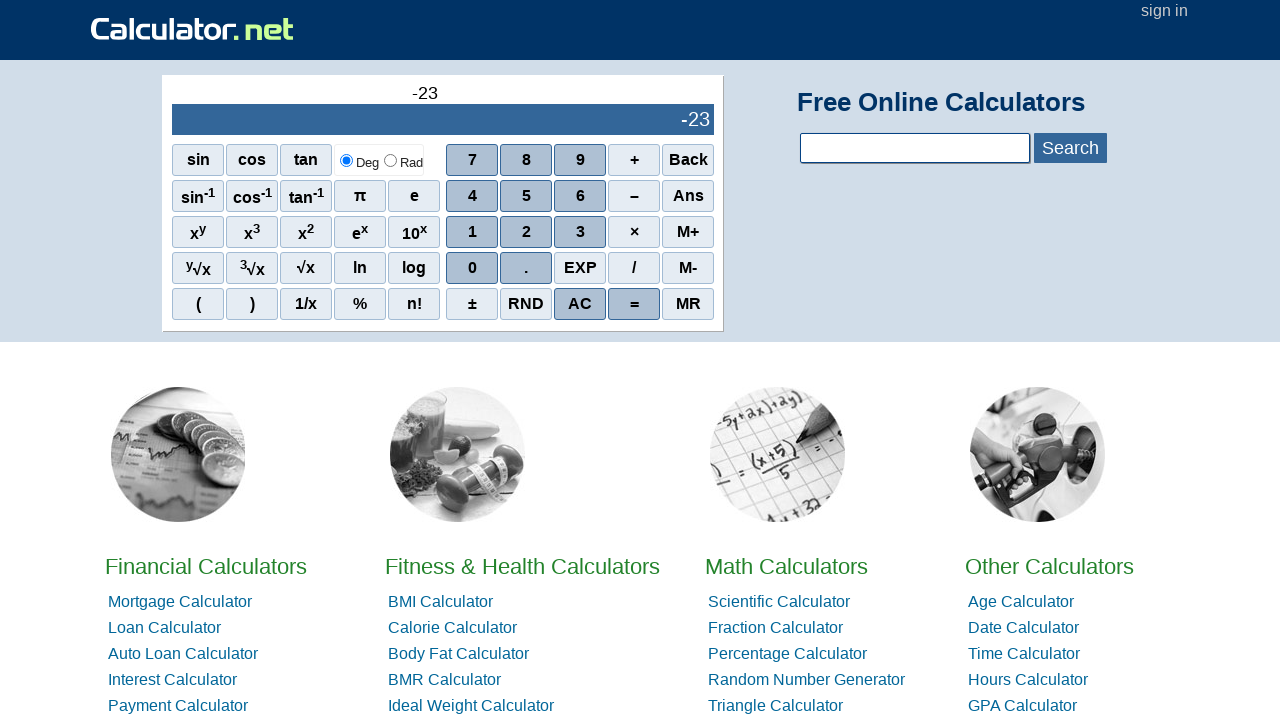

Clicked addition operator button at (472, 196) on xpath=//*[@id='sciout']/tbody/tr[2]/td[2]/div/div[2]/span[1]
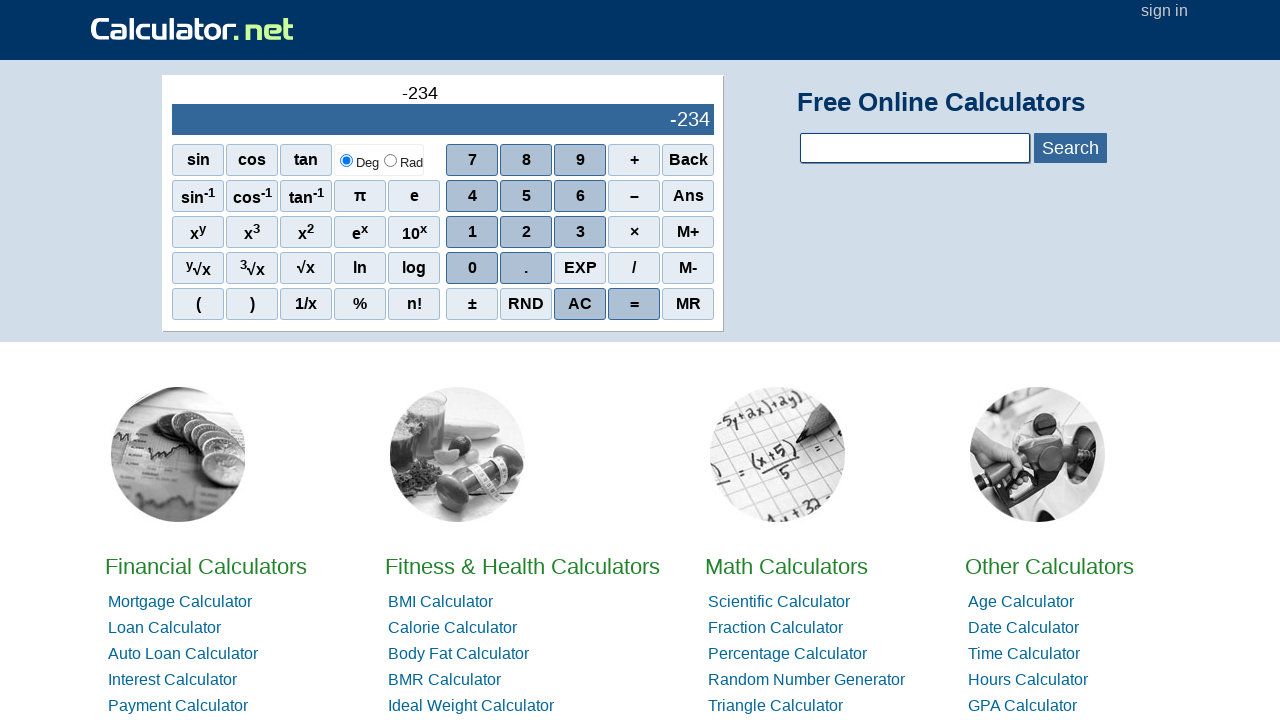

Clicked number button 2 at (526, 232) on xpath=//*[@id='sciout']/tbody/tr[2]/td[2]/div/div[3]/span[2]
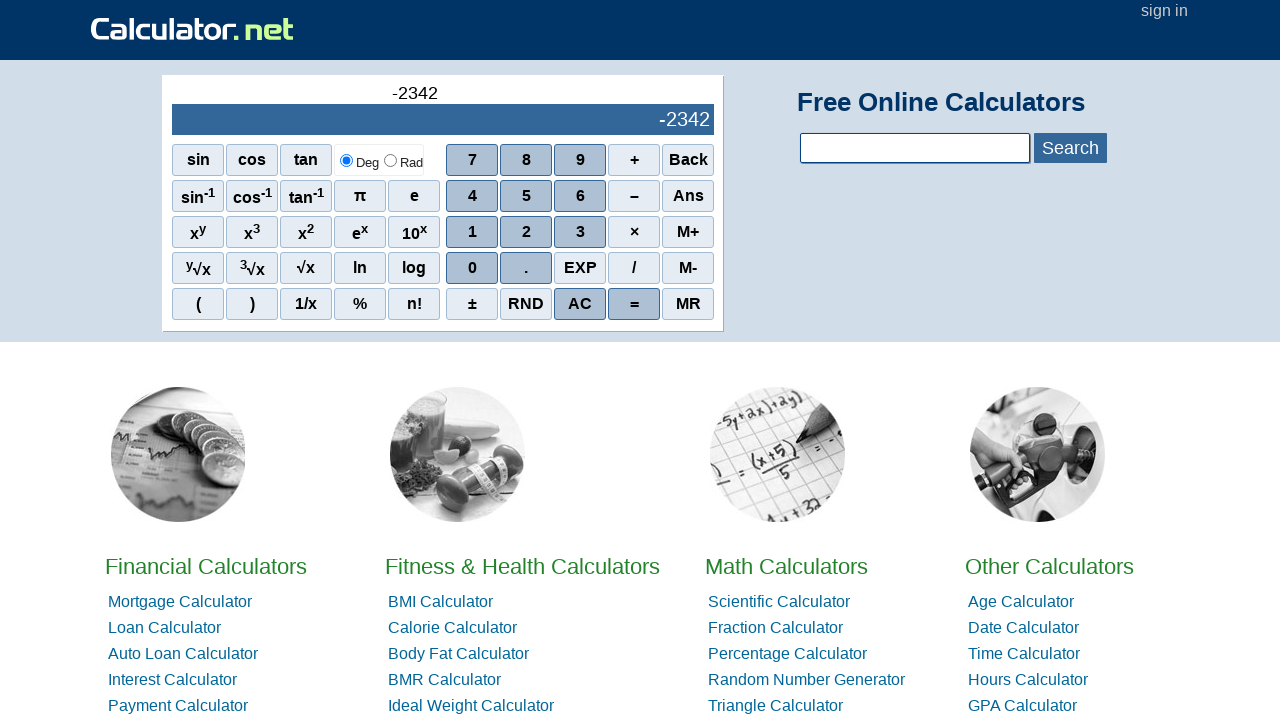

Clicked number button 3 at (580, 232) on xpath=//*[@id='sciout']/tbody/tr[2]/td[2]/div/div[3]/span[3]
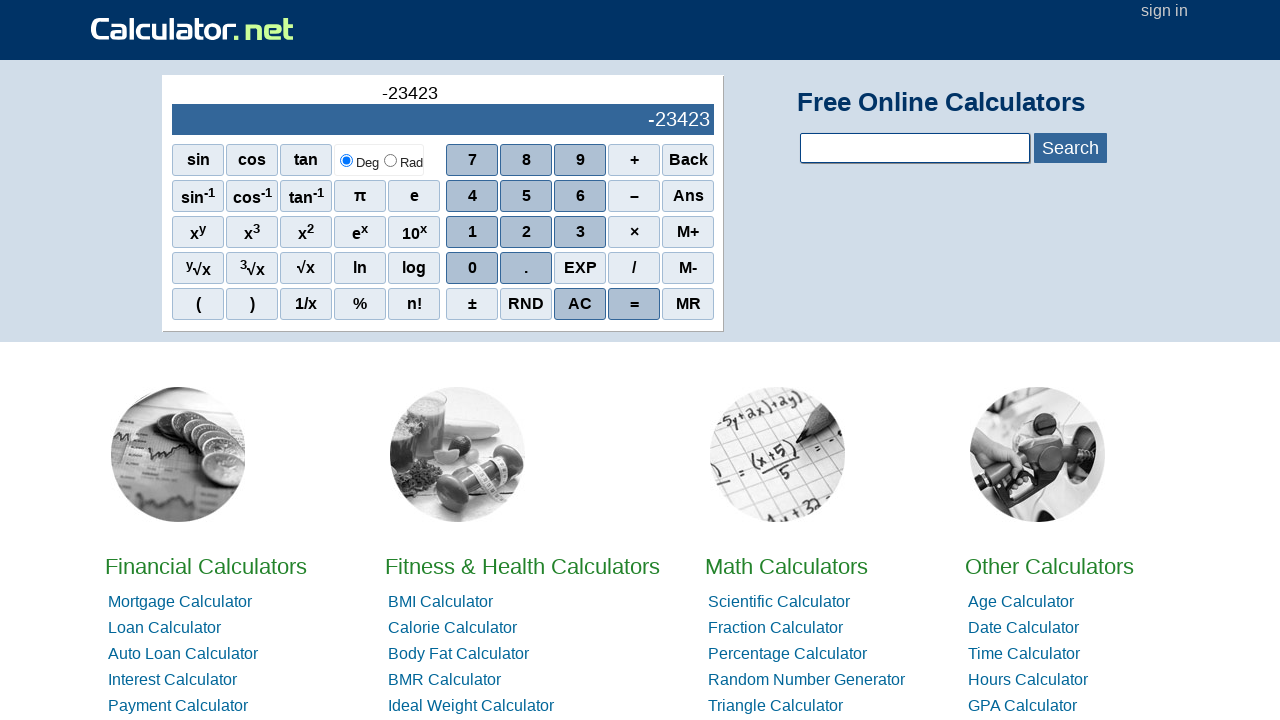

Clicked addition operator button at (472, 196) on xpath=//*[@id='sciout']/tbody/tr[2]/td[2]/div/div[2]/span[1]
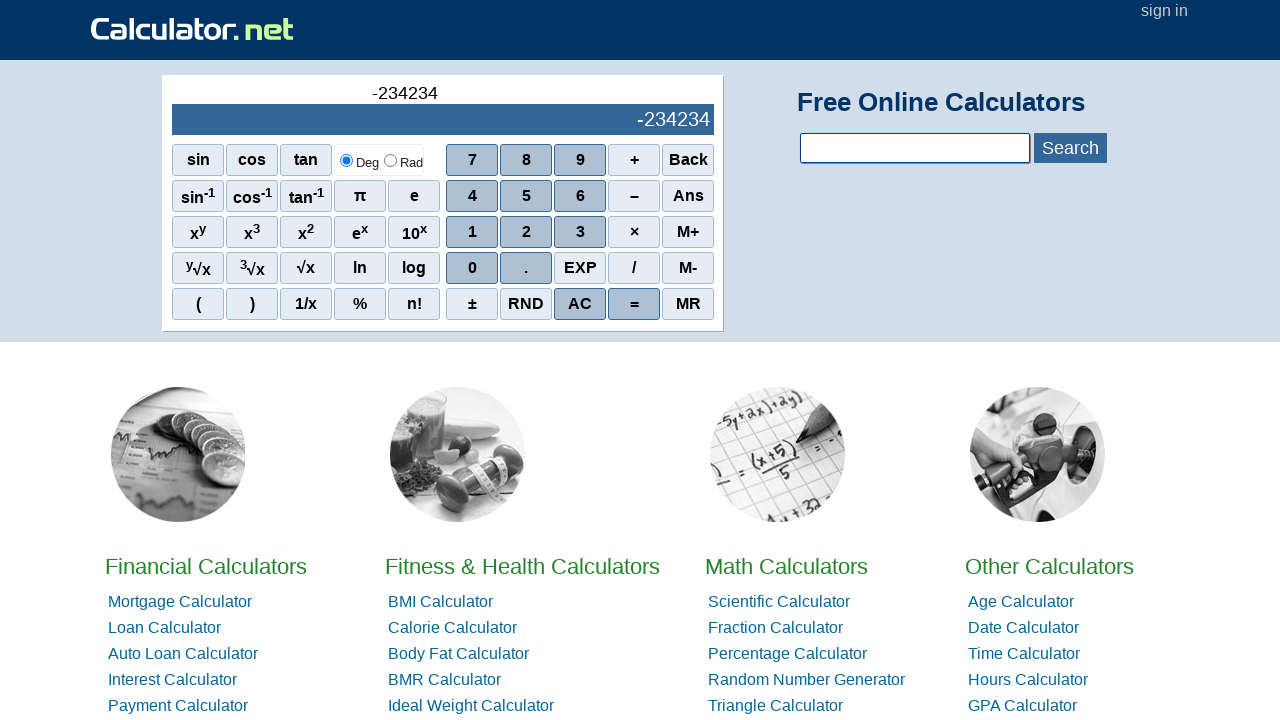

Clicked number button 9 at (634, 160) on xpath=//*[@id='sciout']/tbody/tr[2]/td[2]/div/div[1]/span[4]
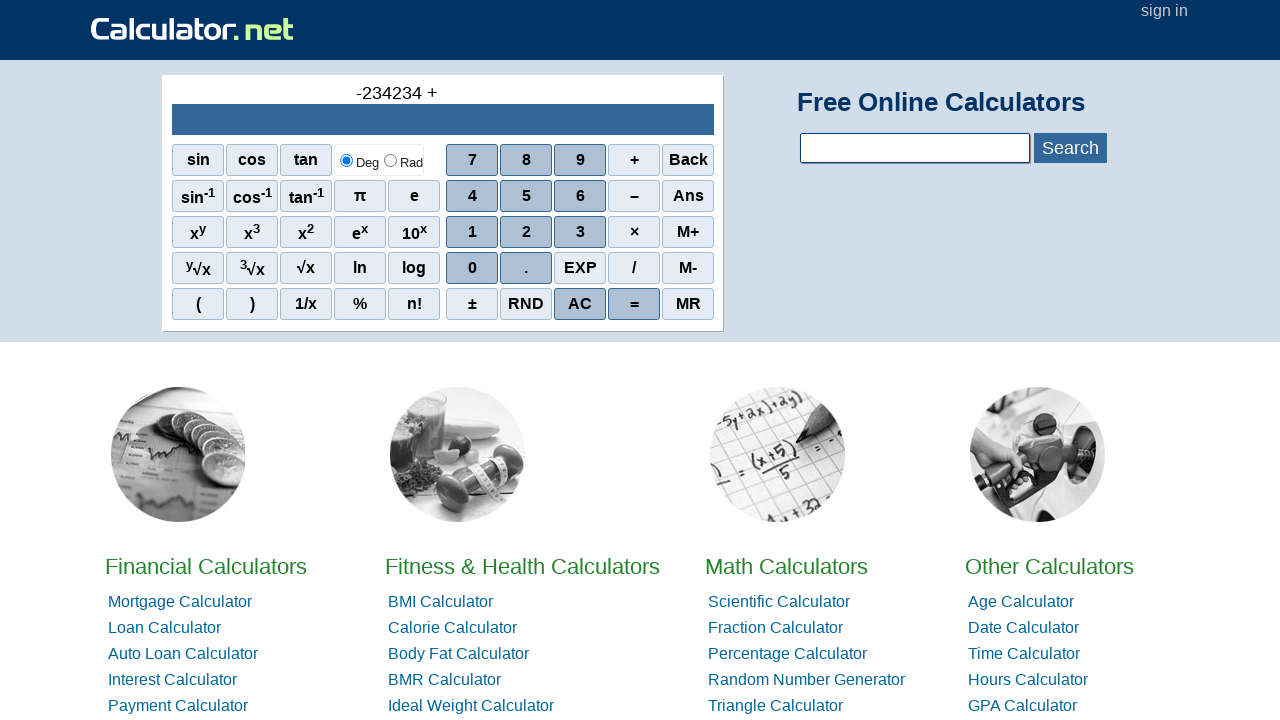

Clicked number button 3 at (580, 232) on xpath=//*[@id='sciout']/tbody/tr[2]/td[2]/div/div[3]/span[3]
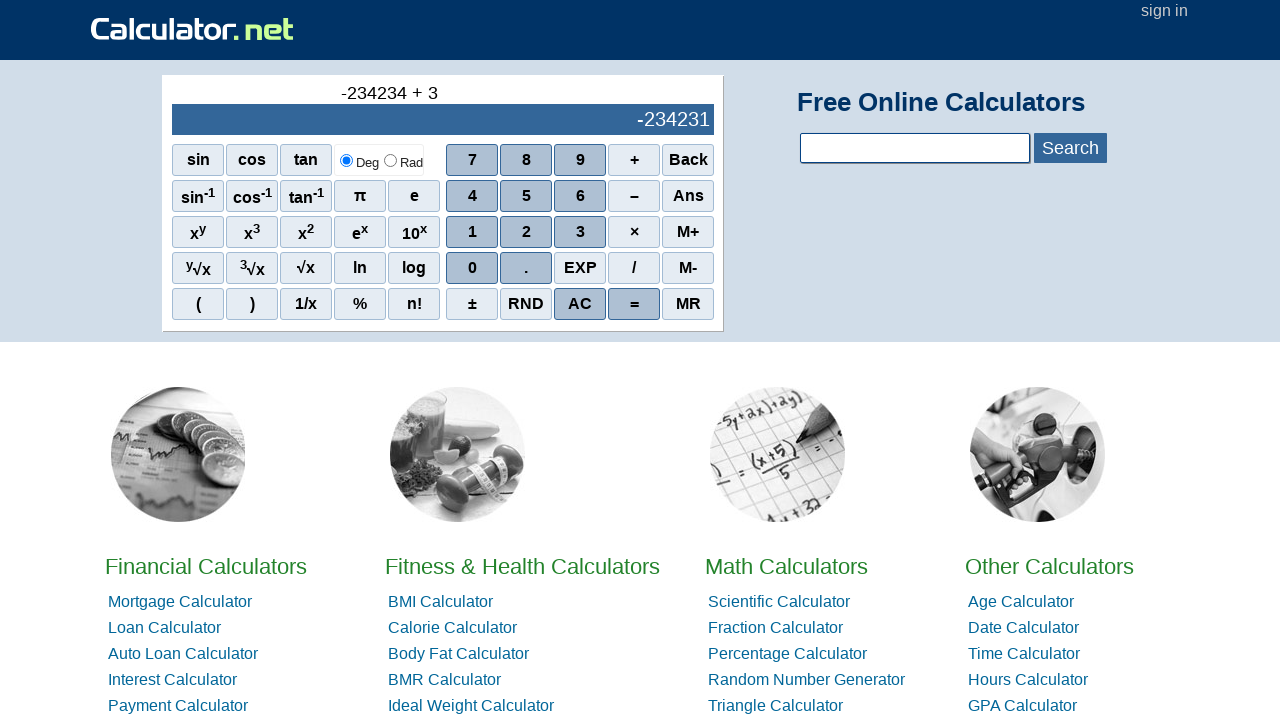

Clicked addition operator button at (472, 196) on xpath=//*[@id='sciout']/tbody/tr[2]/td[2]/div/div[2]/span[1]
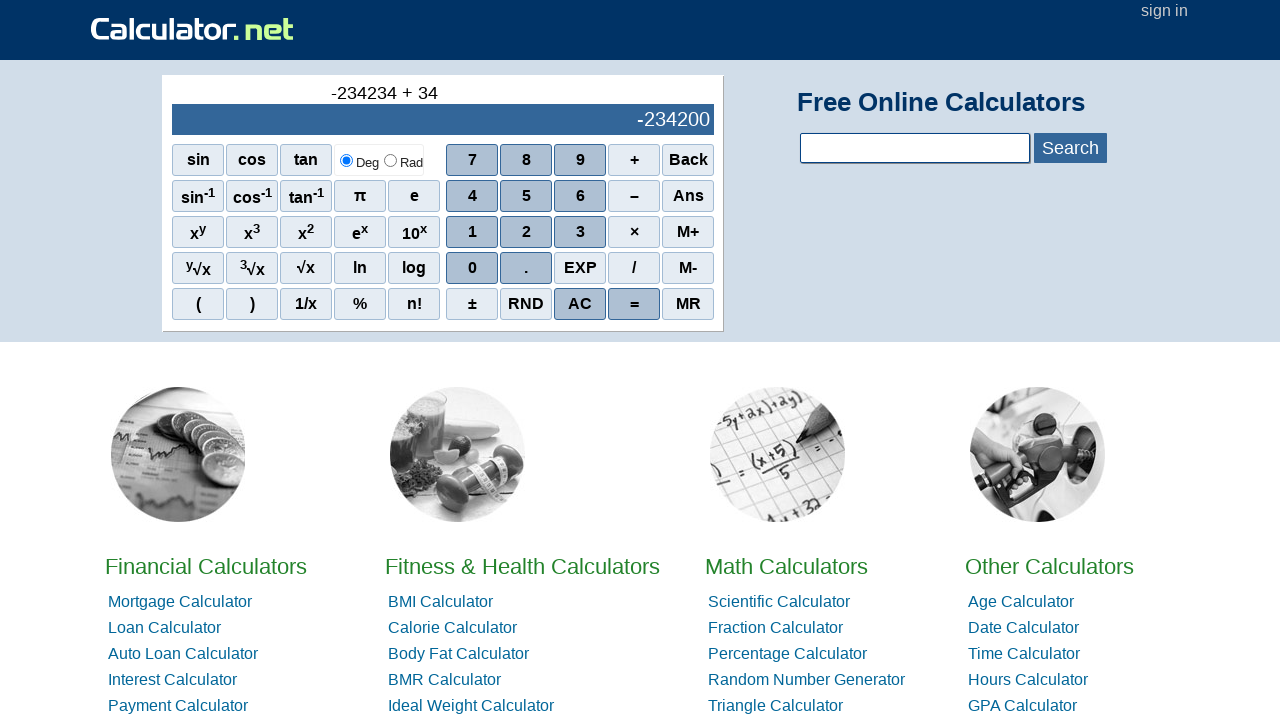

Clicked number button 5 at (526, 196) on xpath=//*[@id='sciout']/tbody/tr[2]/td[2]/div/div[2]/span[2]
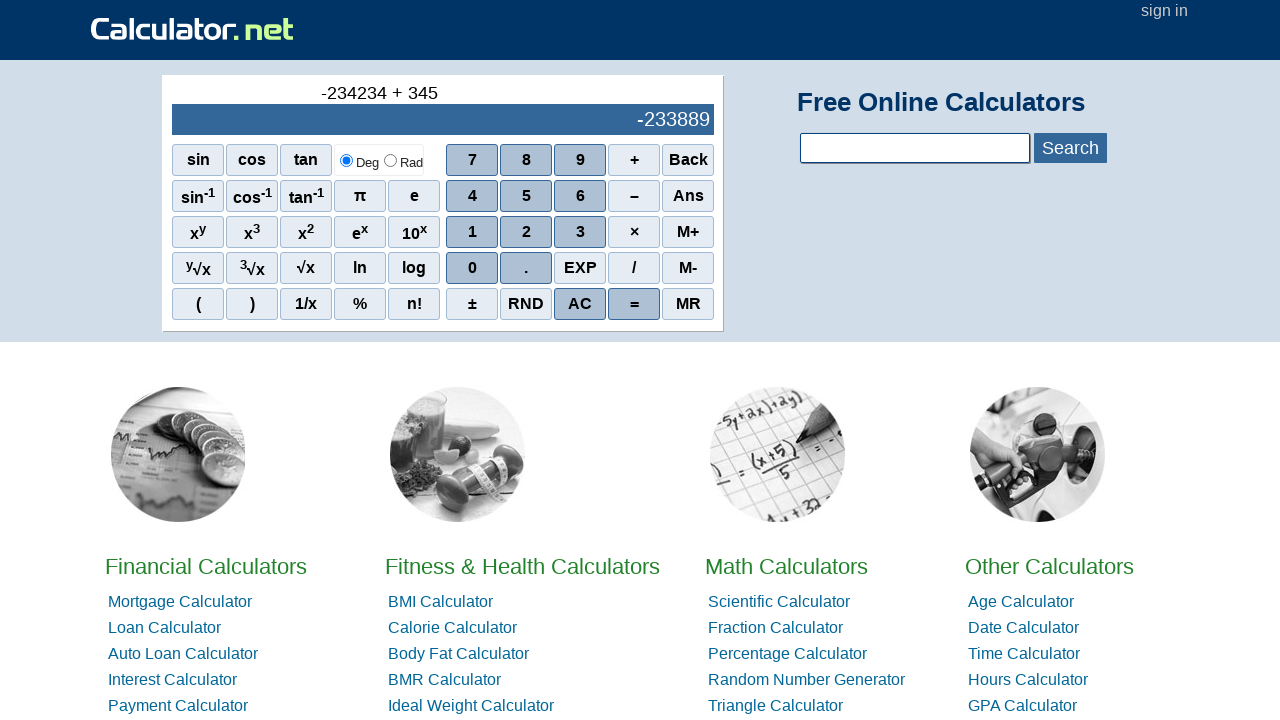

Clicked number button 3 at (580, 232) on xpath=//*[@id='sciout']/tbody/tr[2]/td[2]/div/div[3]/span[3]
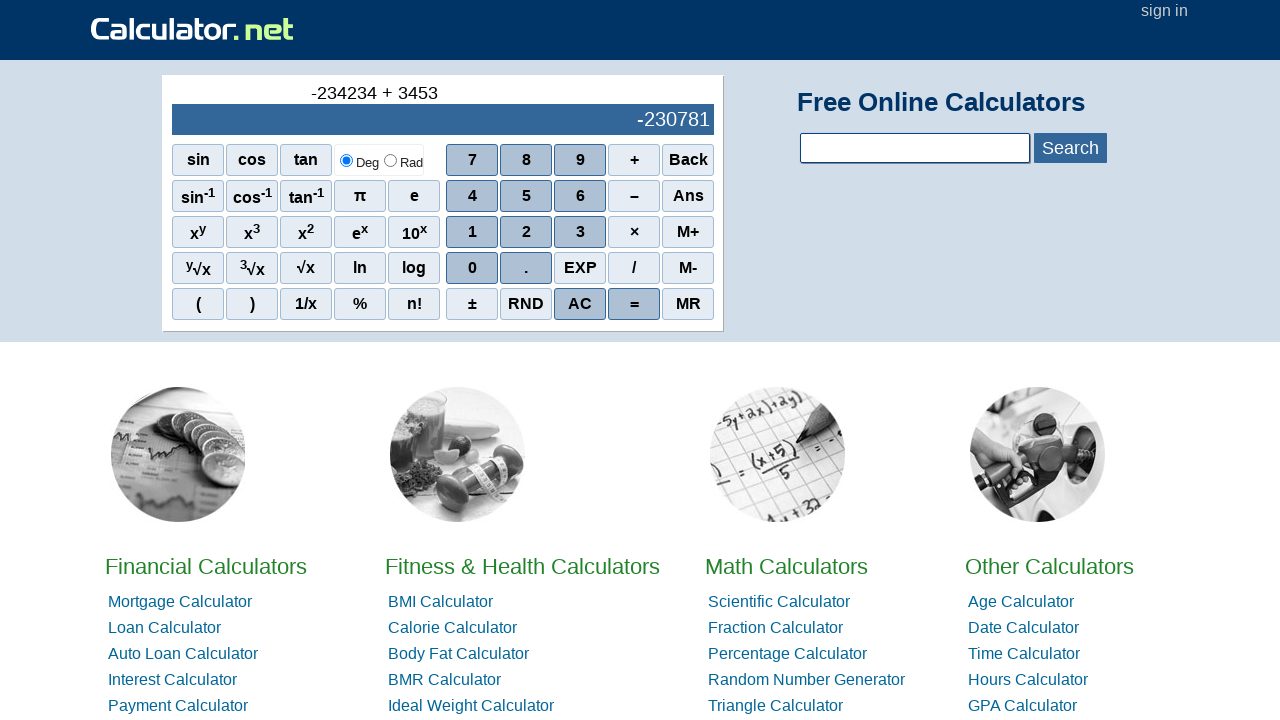

Clicked equals button to calculate result at (472, 196) on xpath=//*[@id='sciout']/tbody/tr[2]/td[2]/div/div[2]/span[1]
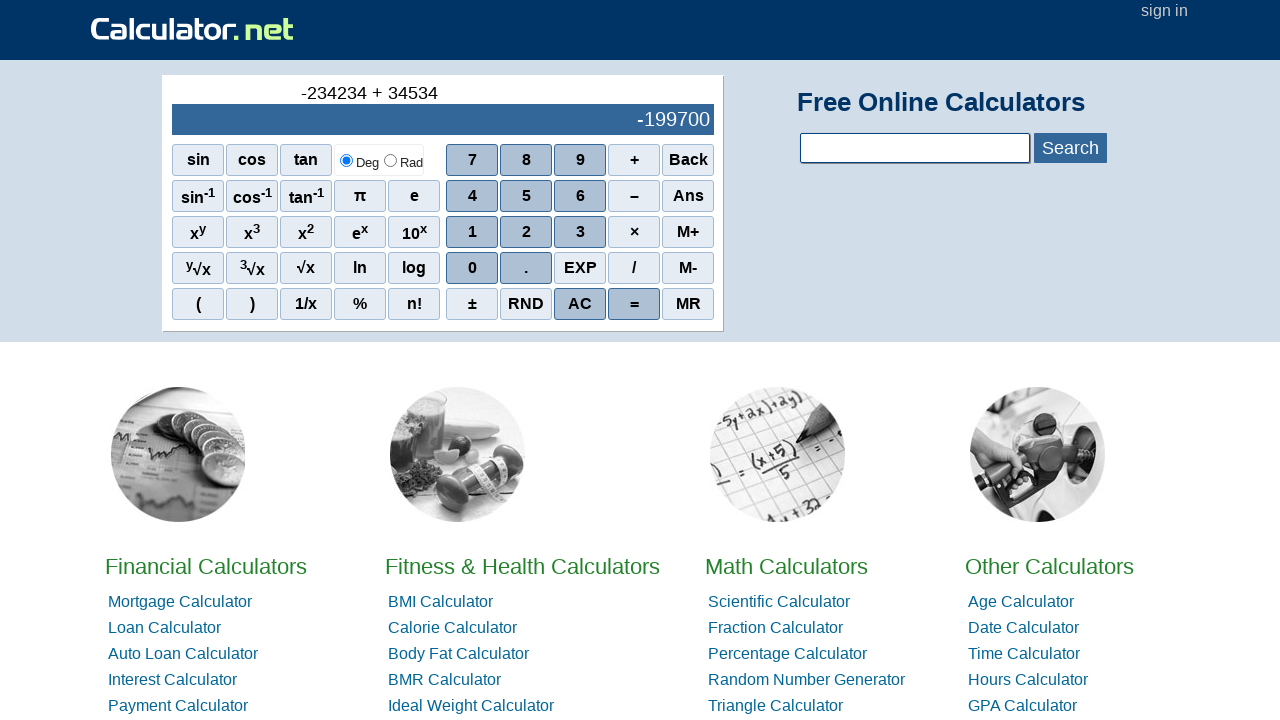

Clicked equals button to confirm addition result at (526, 196) on xpath=//*[@id='sciout']/tbody/tr[2]/td[2]/div/div[2]/span[2]
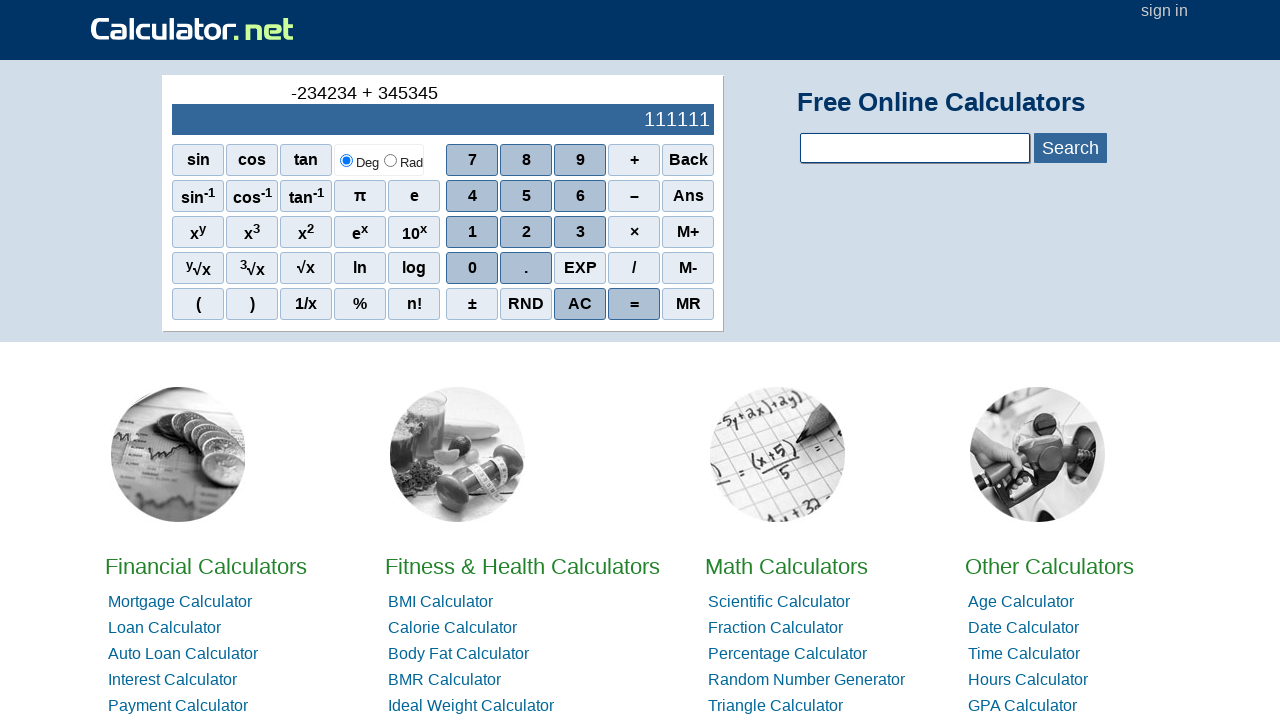

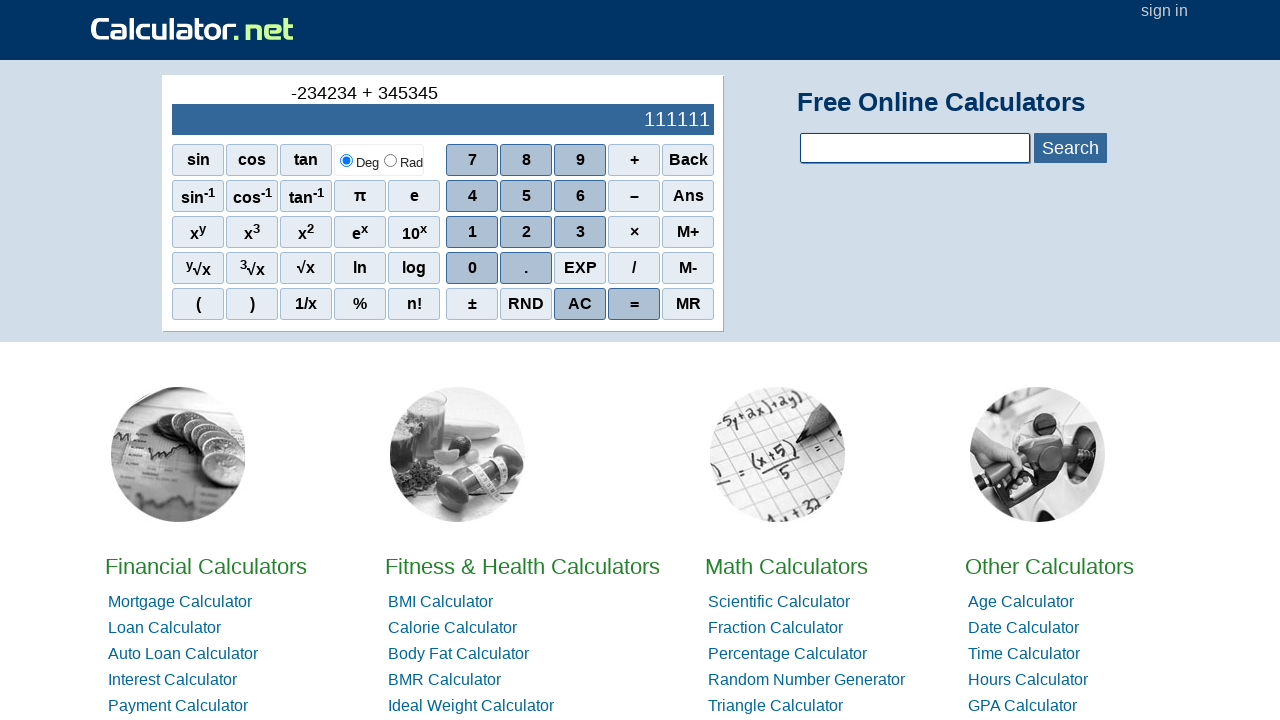